Tests child window handling by navigating to an automation practice page and clicking a link that opens a new tab, then captures the new page URL.

Starting URL: https://rahulshettyacademy.com/AutomationPractice/

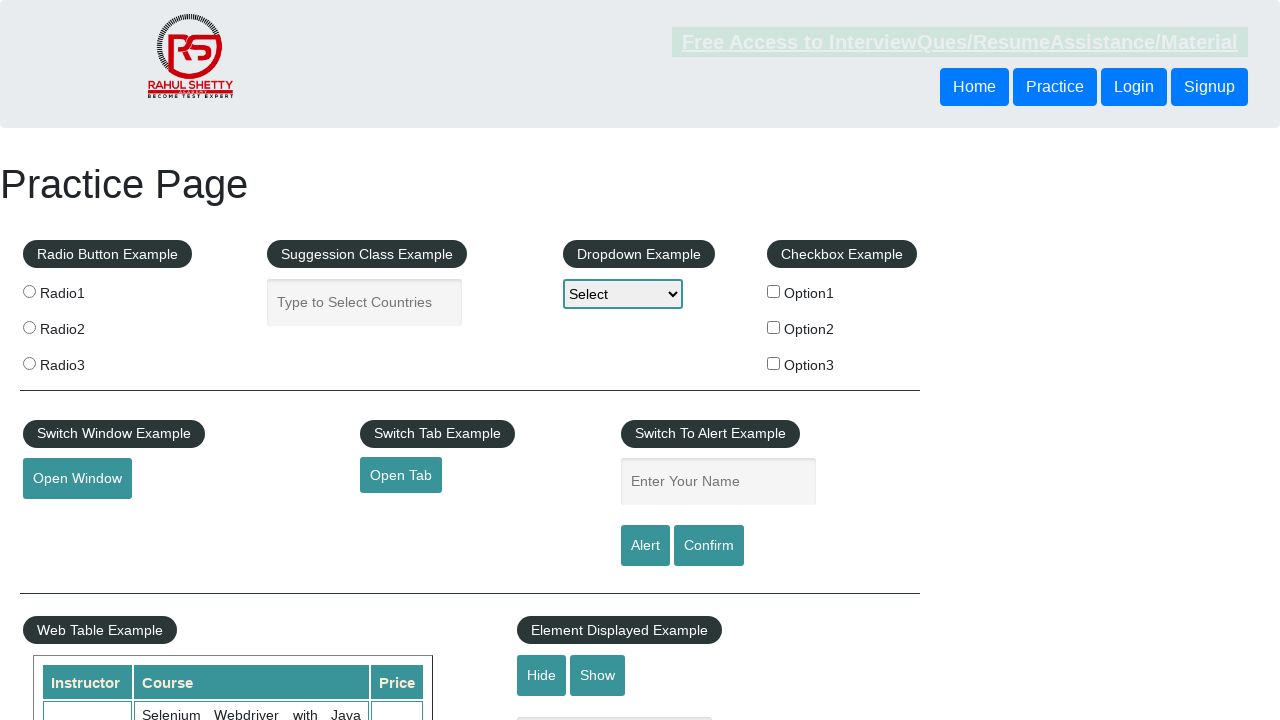

Waited for page to load (3000ms timeout)
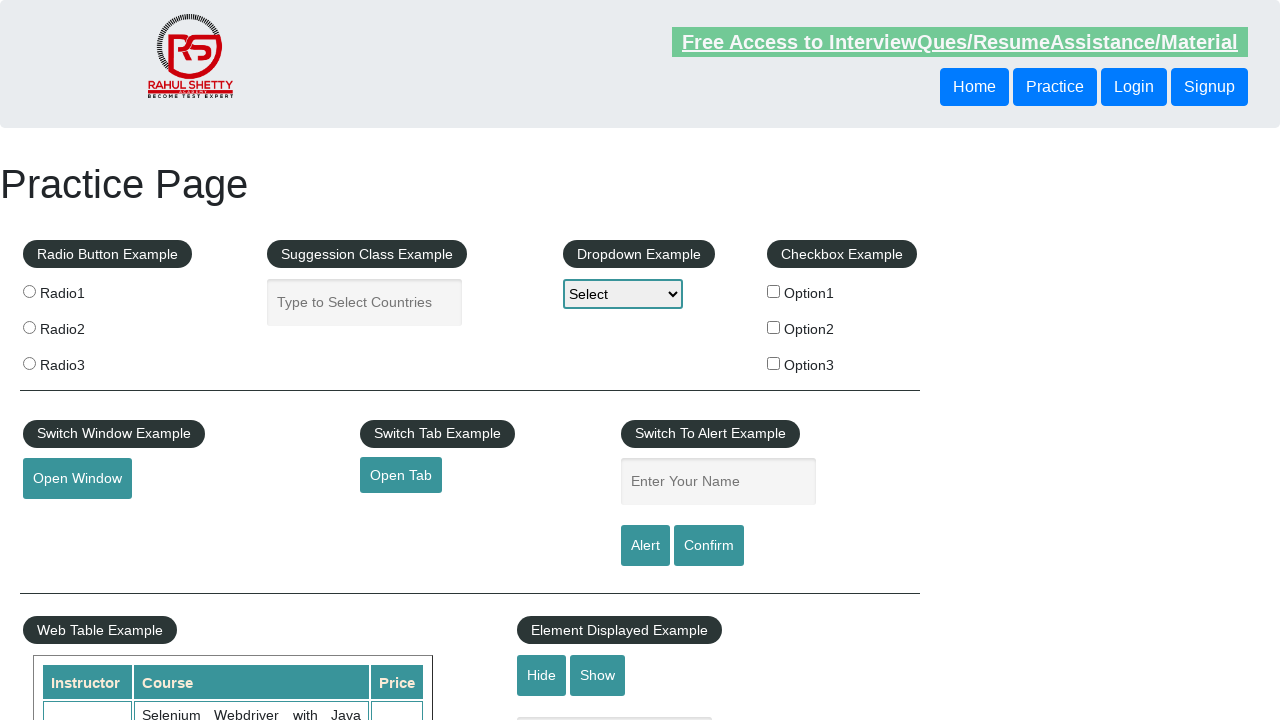

Clicked 'Open Tab' link to open new browser tab at (401, 475) on a#opentab
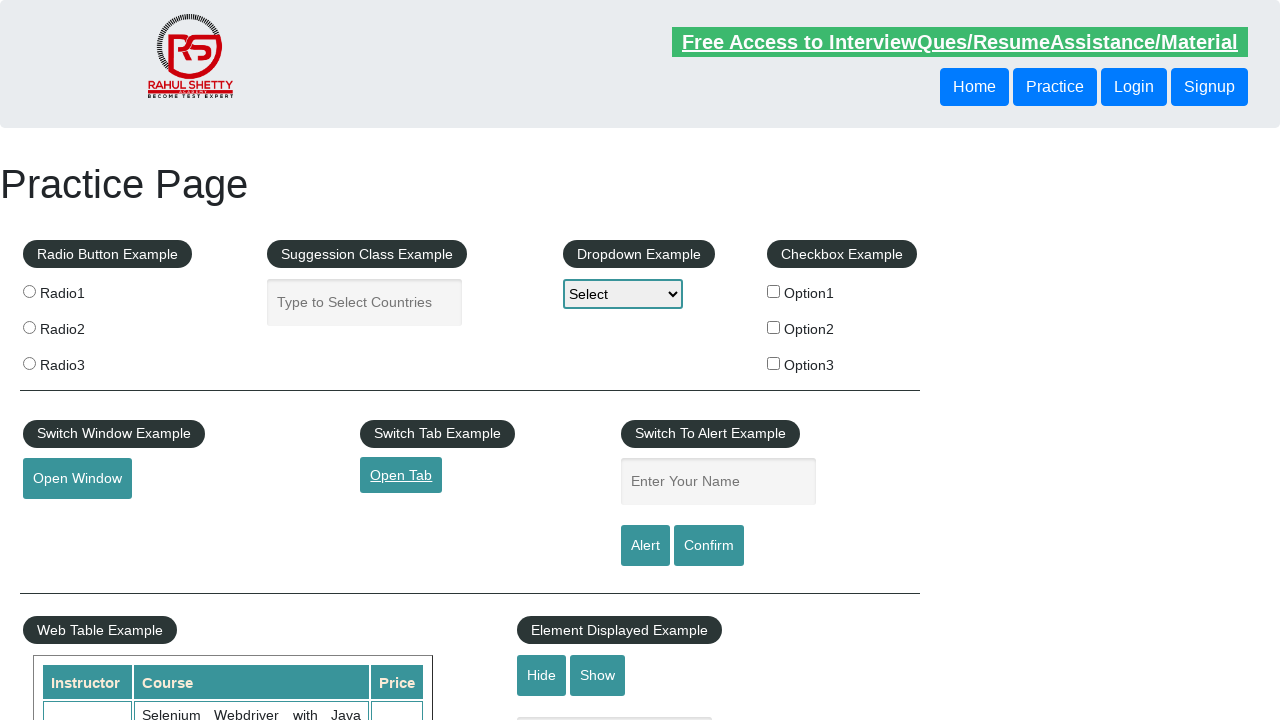

New page loaded and ready, URL obtained
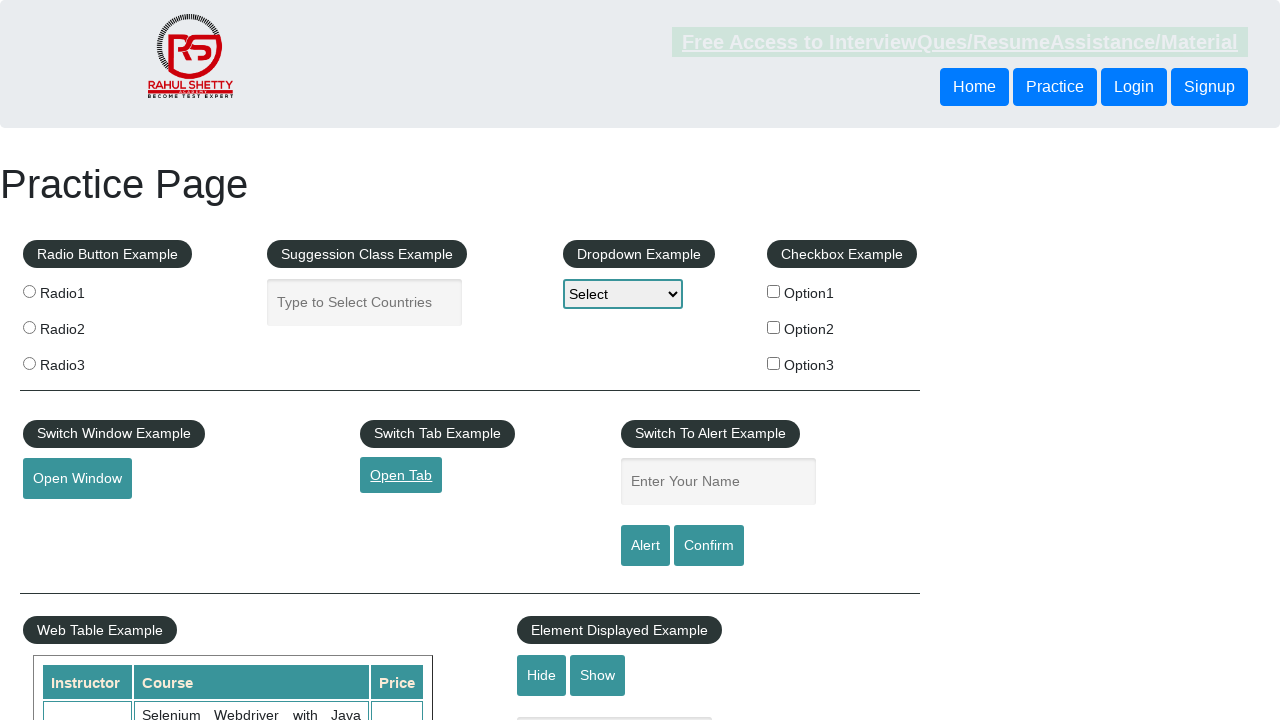

Captured new page URL: https://www.qaclickacademy.com/
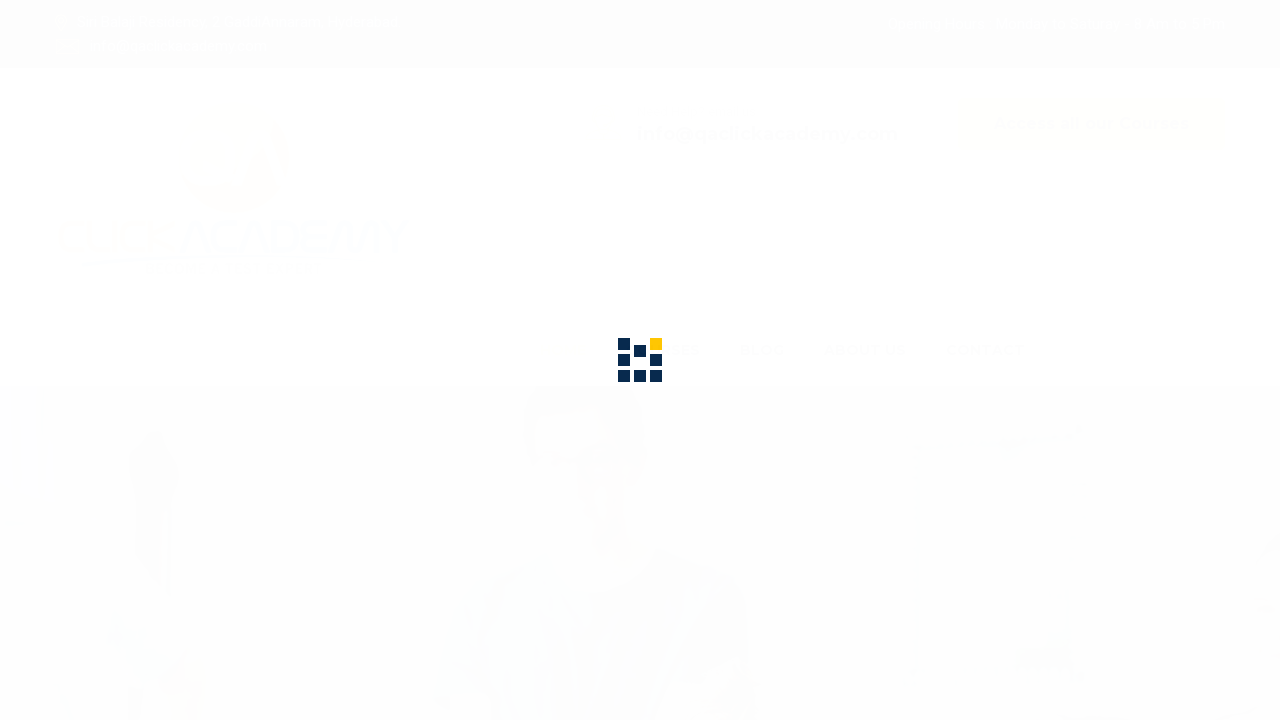

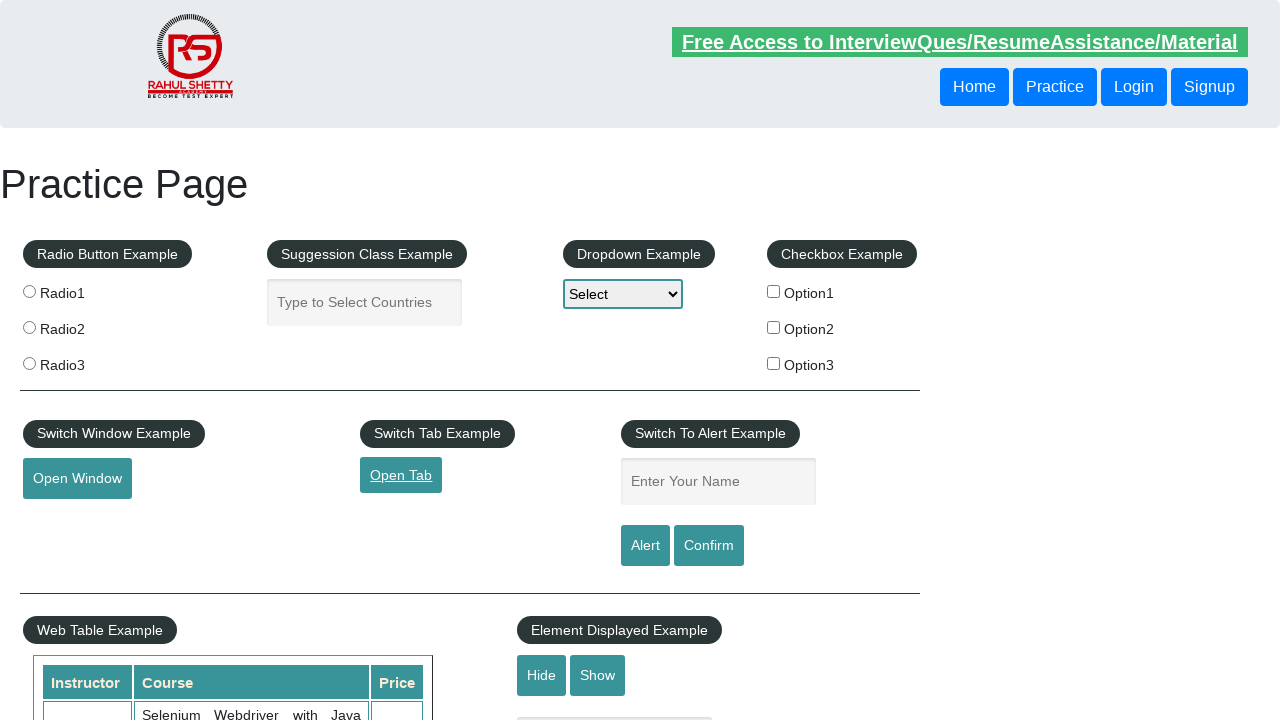